Tests redirect functionality by navigating to the redirector page and clicking on the "here" link to trigger a redirect

Starting URL: https://the-internet.herokuapp.com/redirector

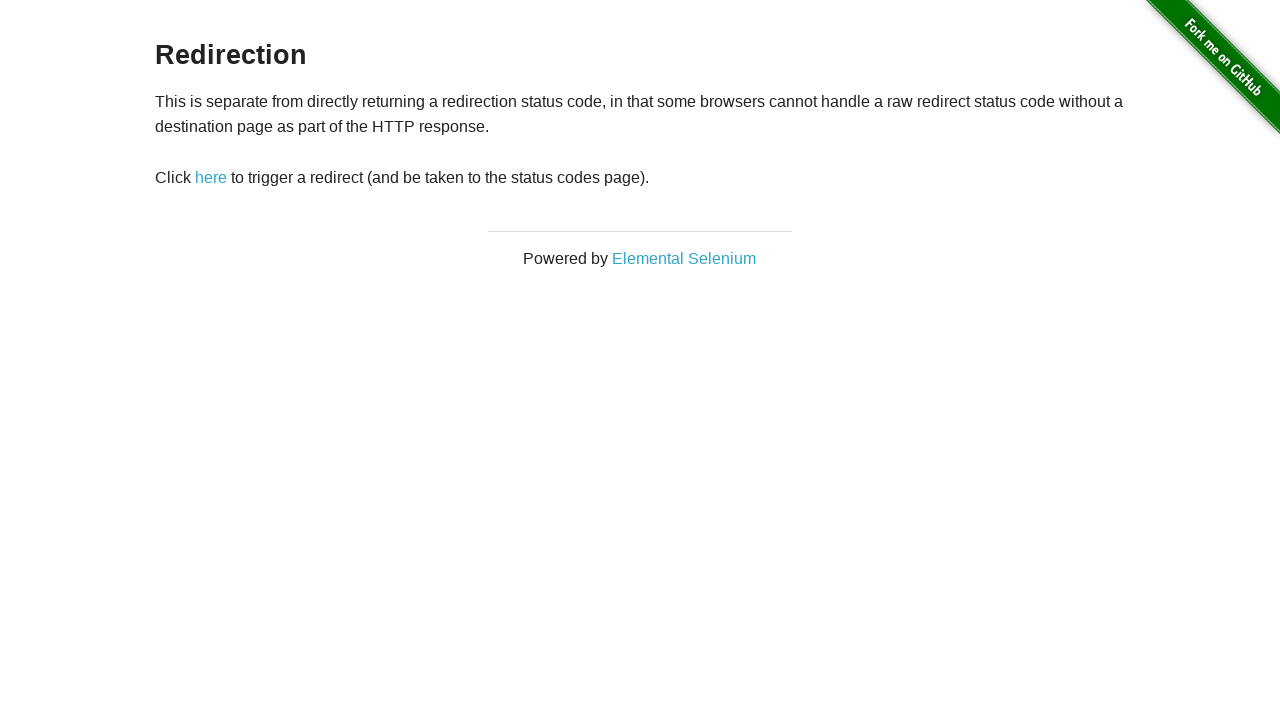

Navigated to redirector page
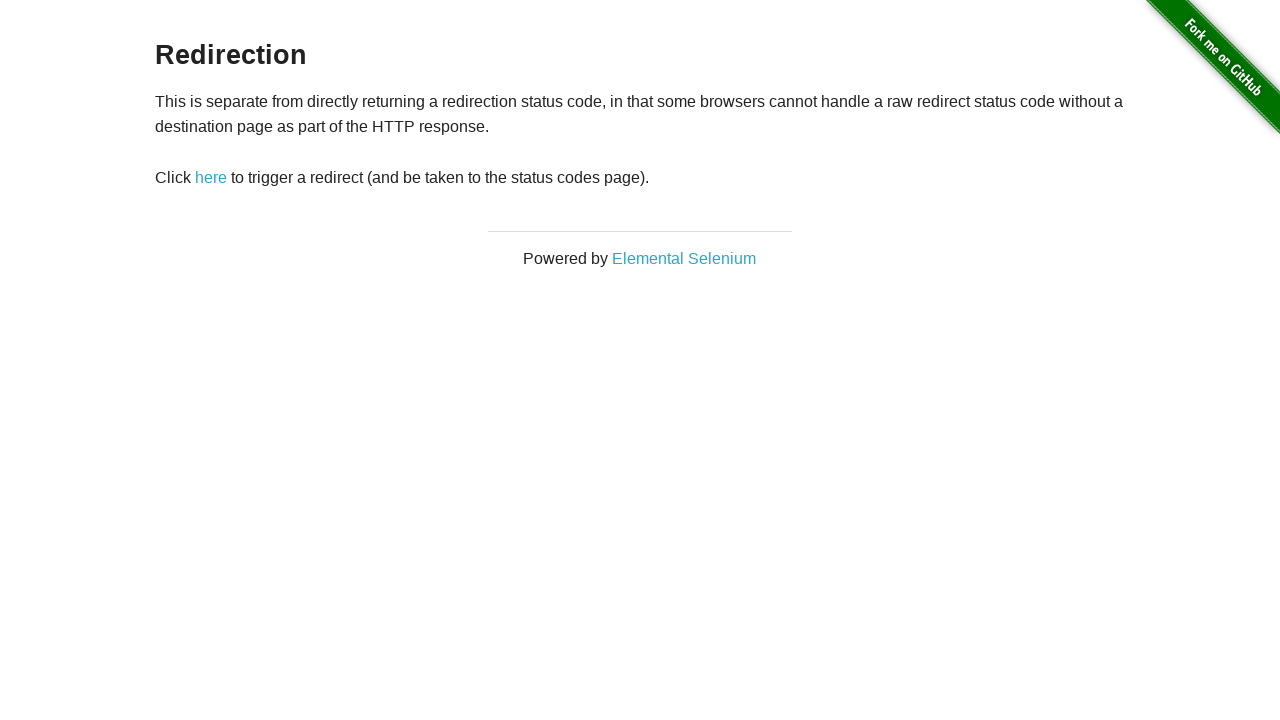

Clicked 'here' link to trigger redirect at (211, 178) on a:text('here')
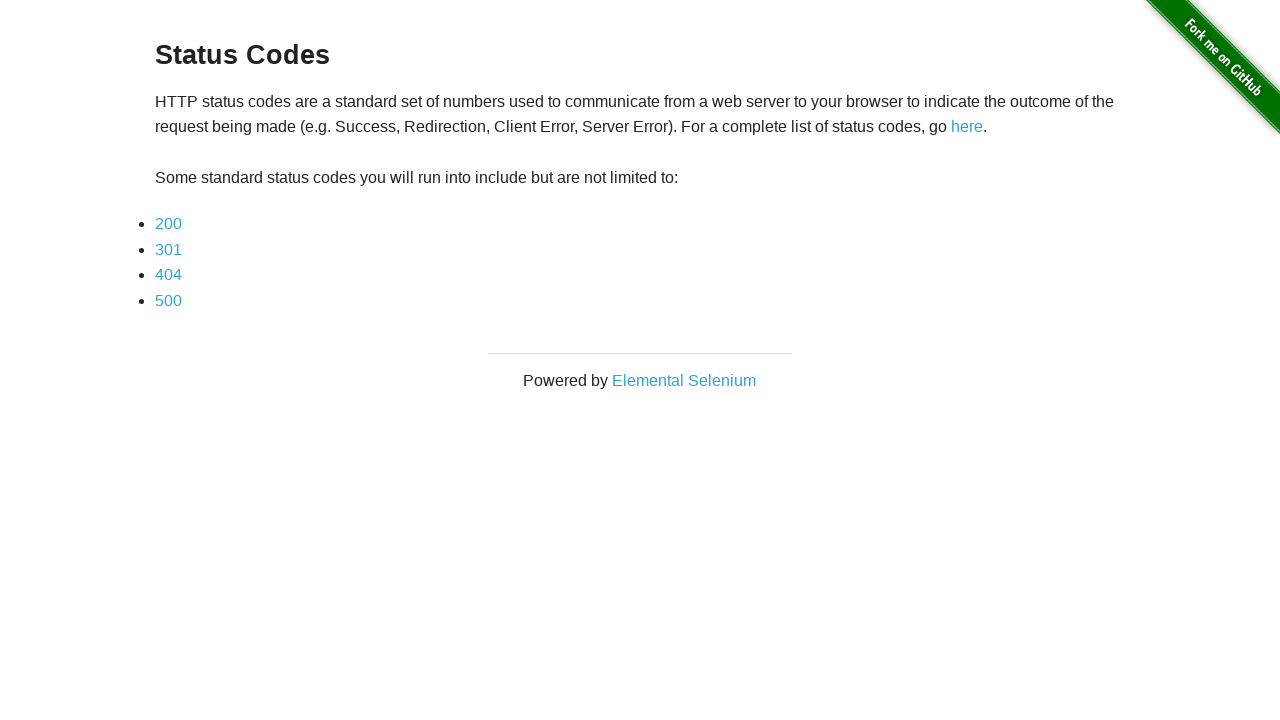

Redirect completed and page loaded
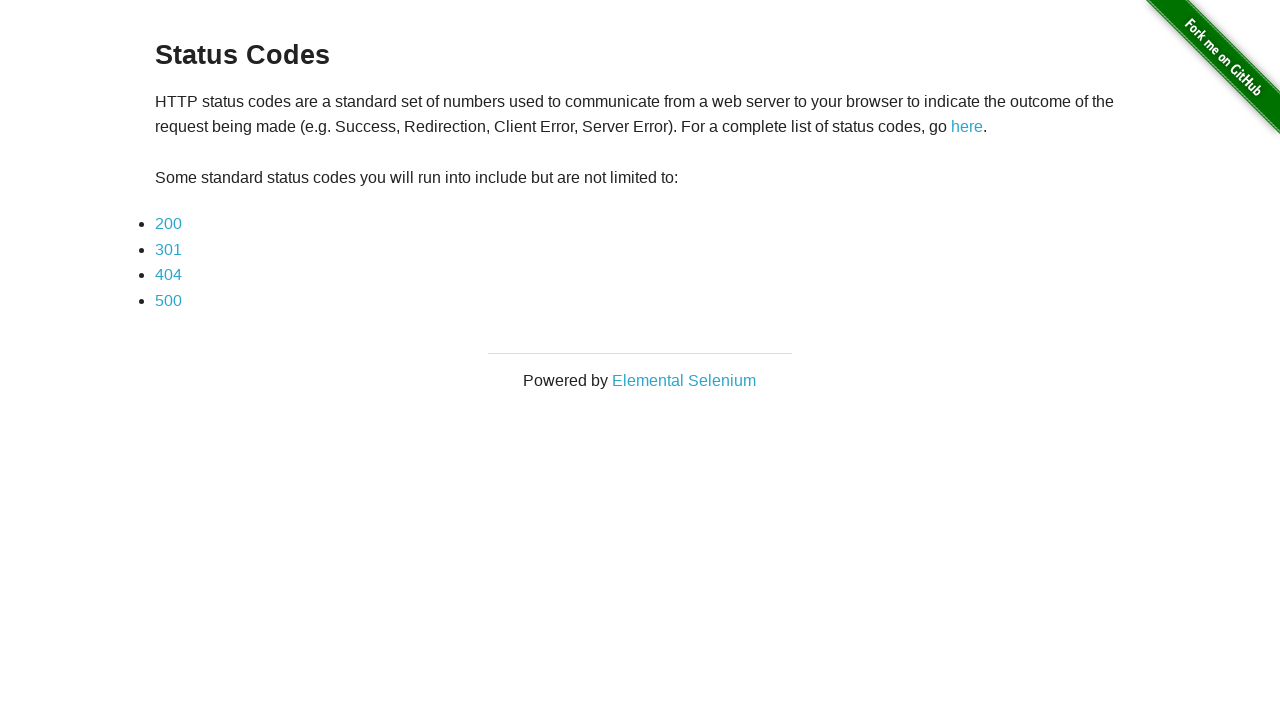

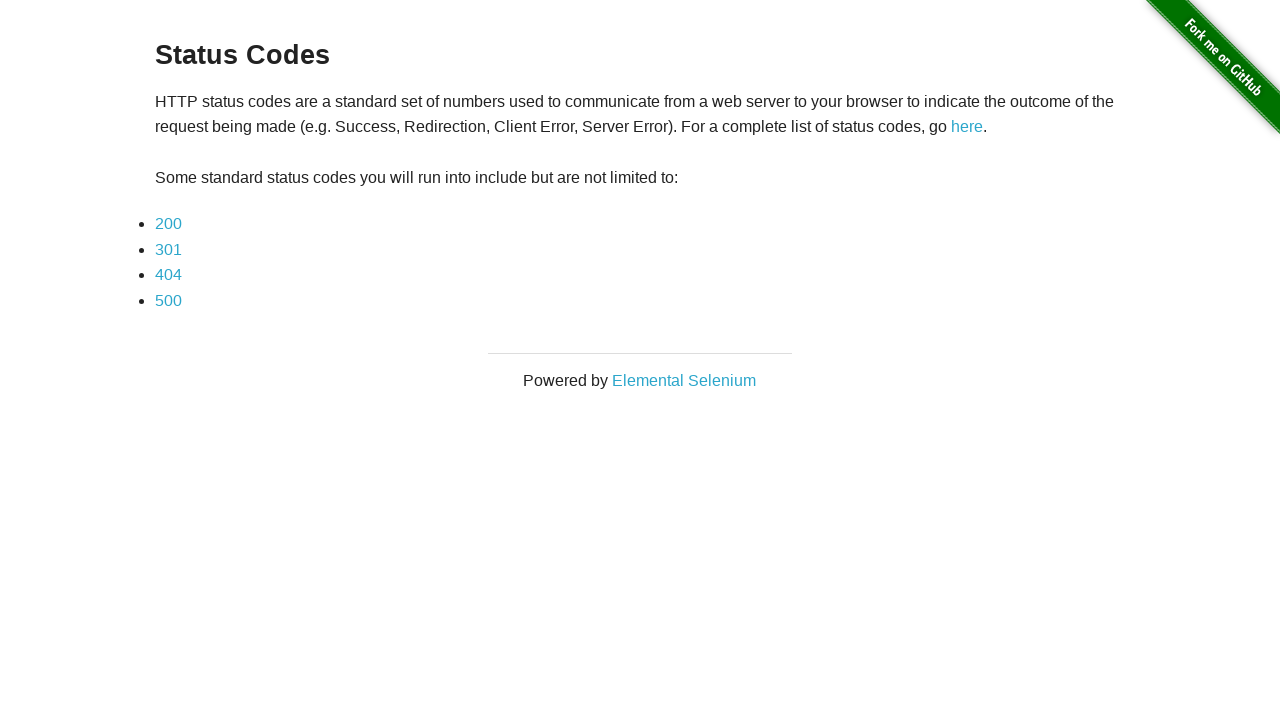